Tests horizontal scrolling functionality on a dashboard page by scrolling 5000 pixels to the right using JavaScript execution

Starting URL: https://dashboards.handmadeinteractive.com/jasonlove/

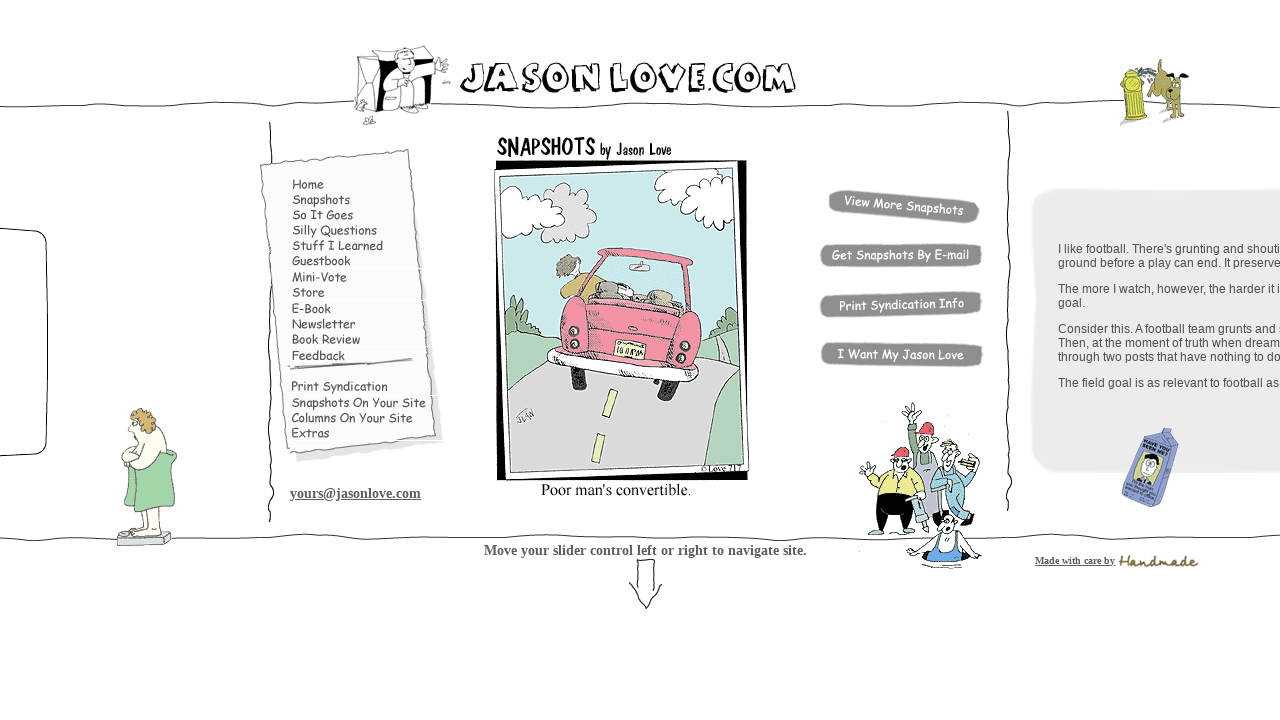

Waited for page to load (domcontentloaded state)
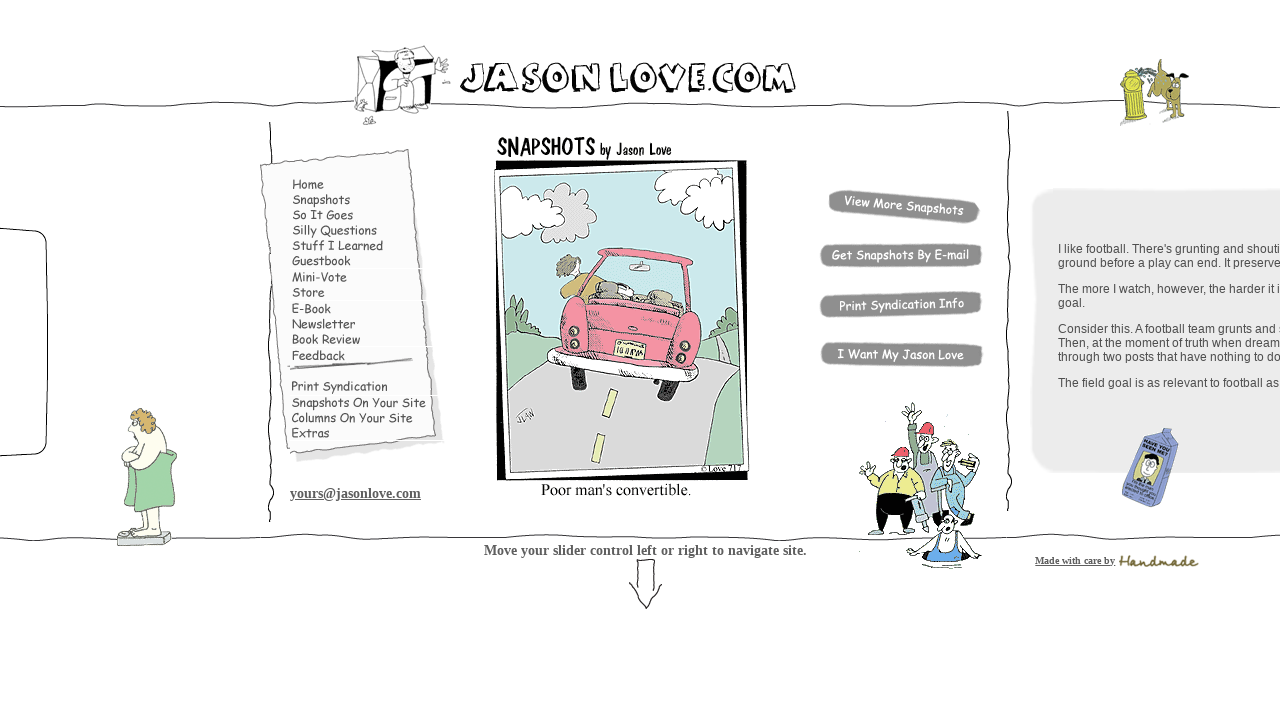

Scrolled dashboard 5000 pixels to the right using JavaScript
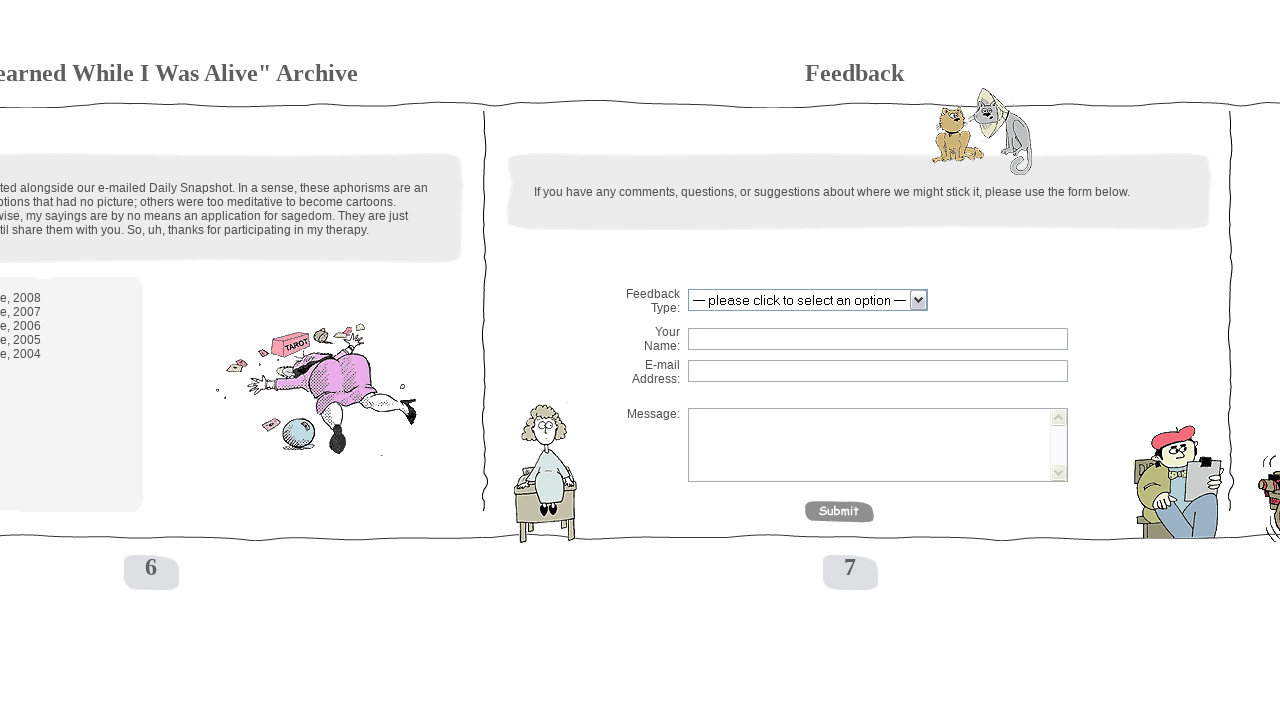

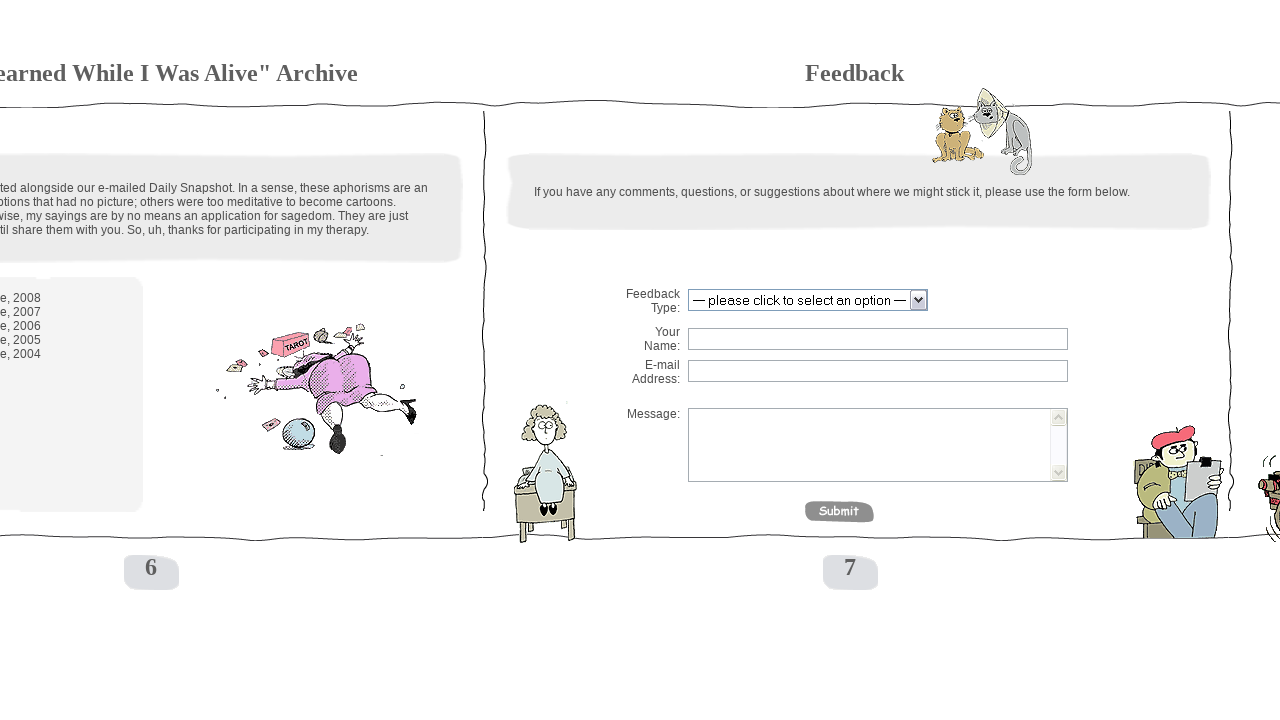